Tests an input validation form by filling in personal information fields (first name, surname, age, country dropdown, and notes) and submitting the form

Starting URL: https://testpages.eviltester.com/styled/validation/input-validation.html

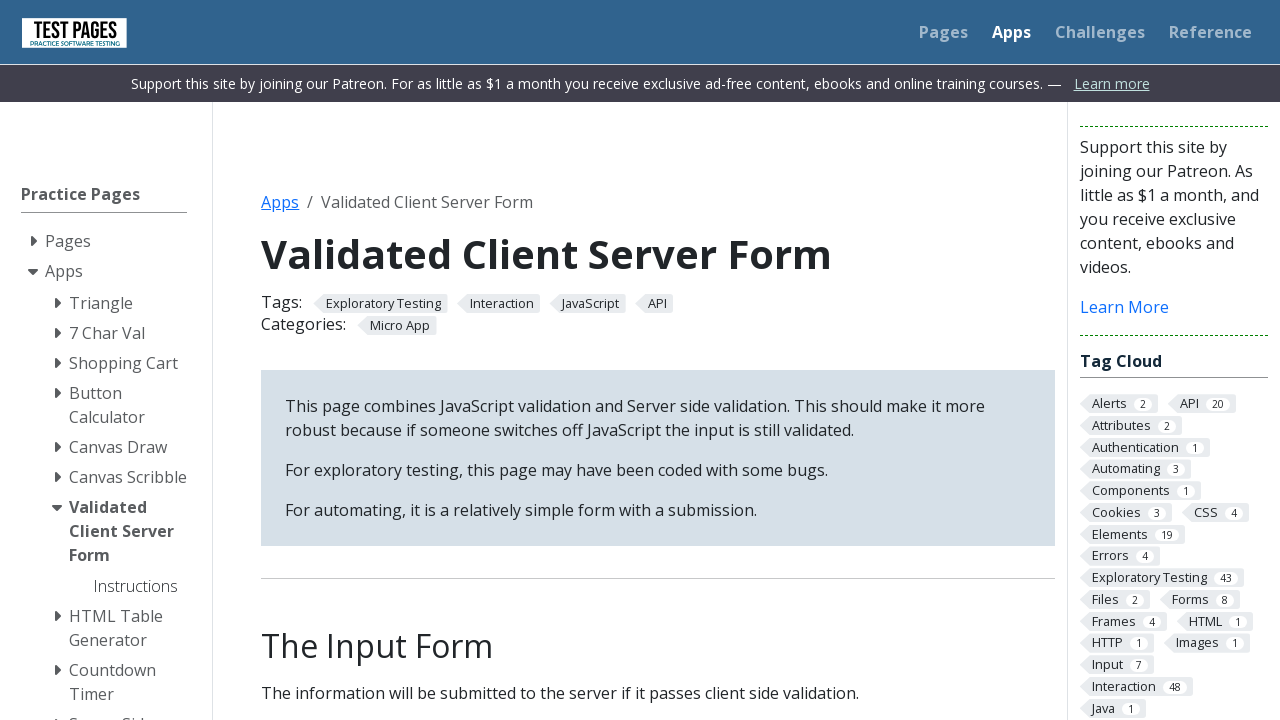

Filled first name field with 'joseph' on #firstname
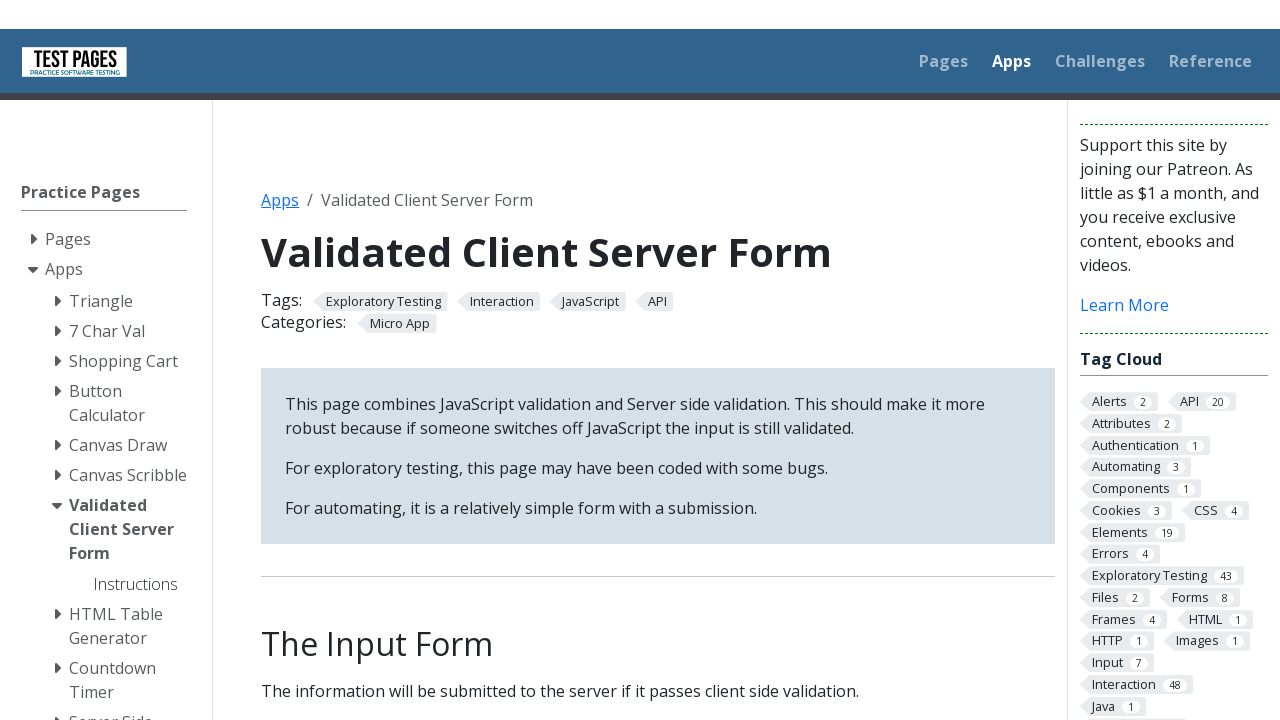

Filled surname field with 'davidericherla' on #surname
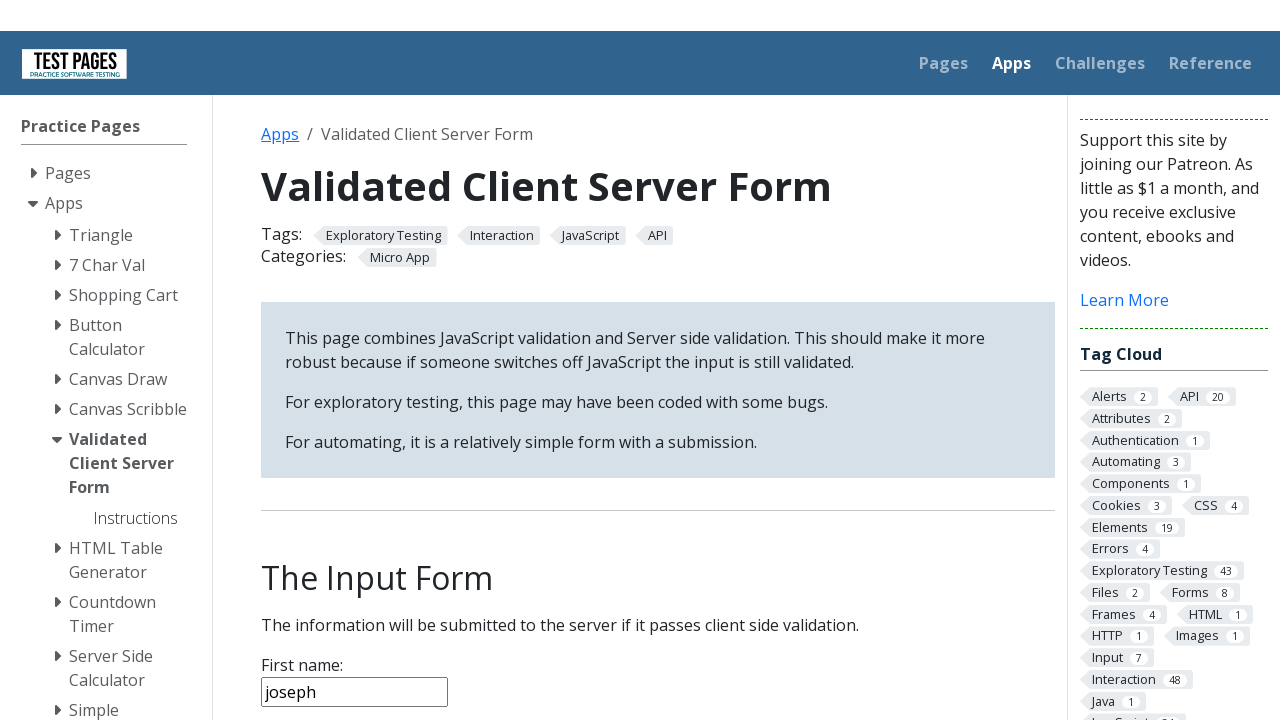

Filled age field with '20' on #age
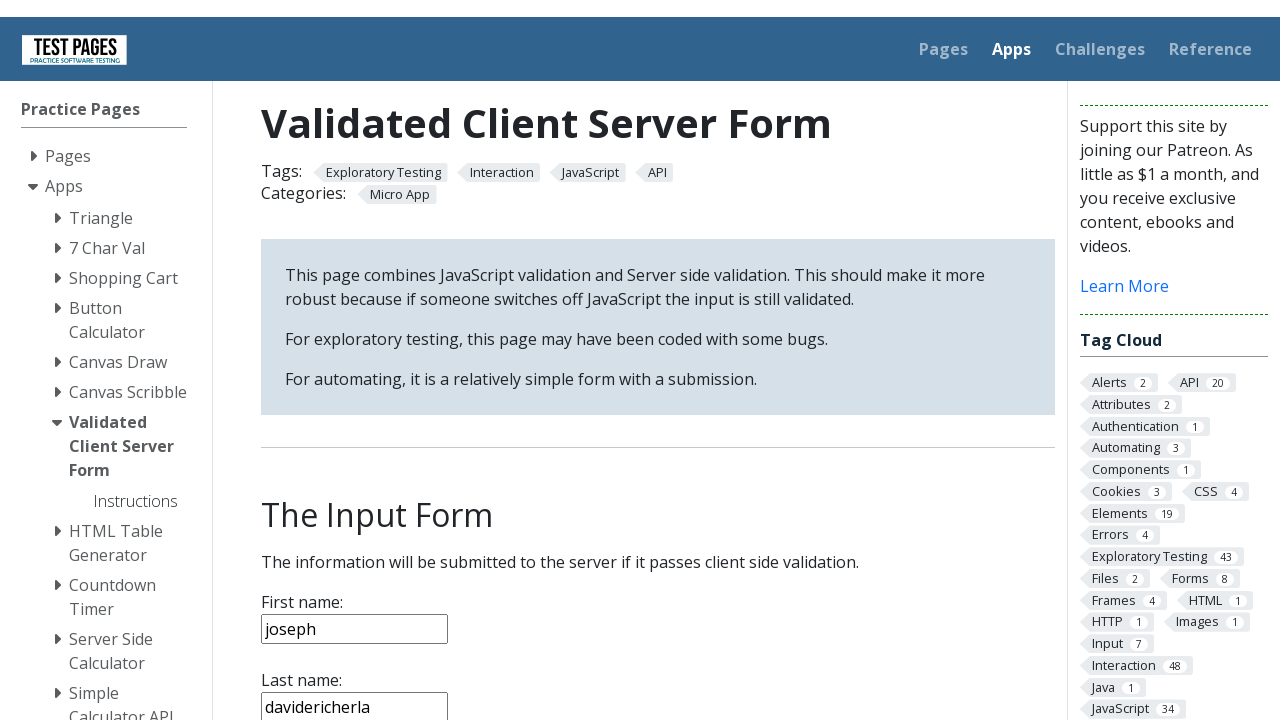

Selected 'India' from country dropdown on #country
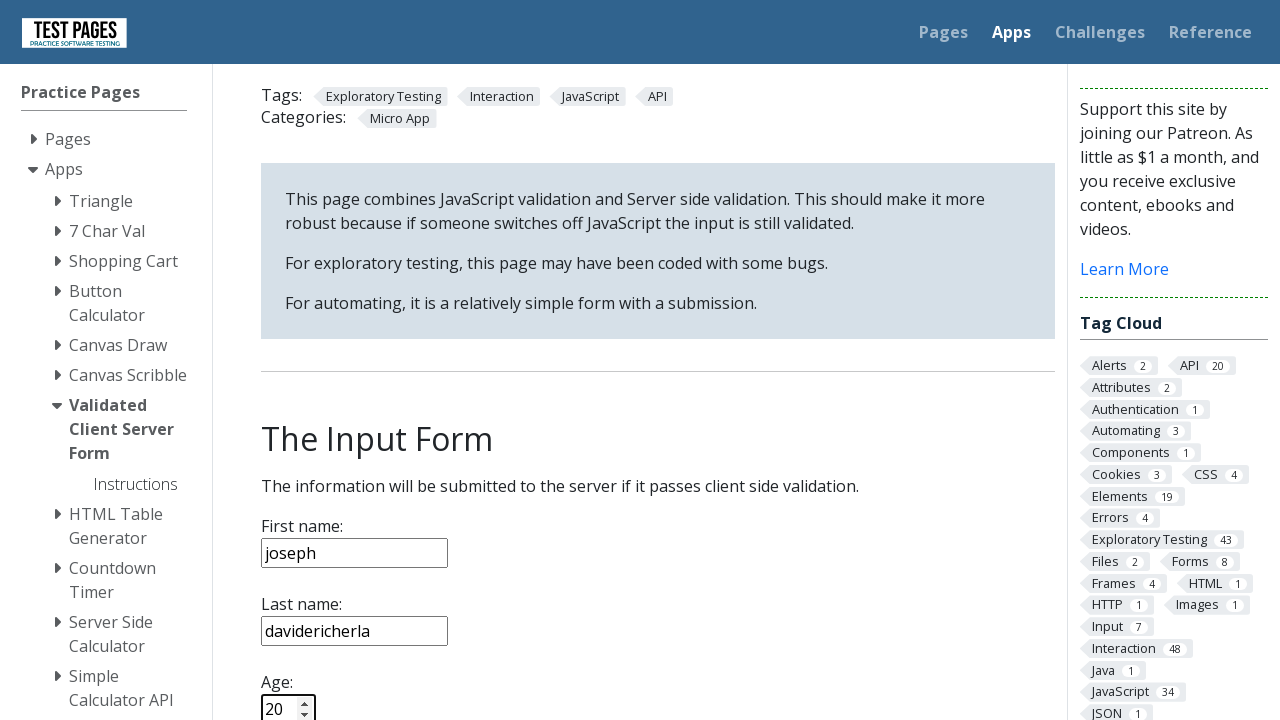

Filled notes field with 'hello' on #notes
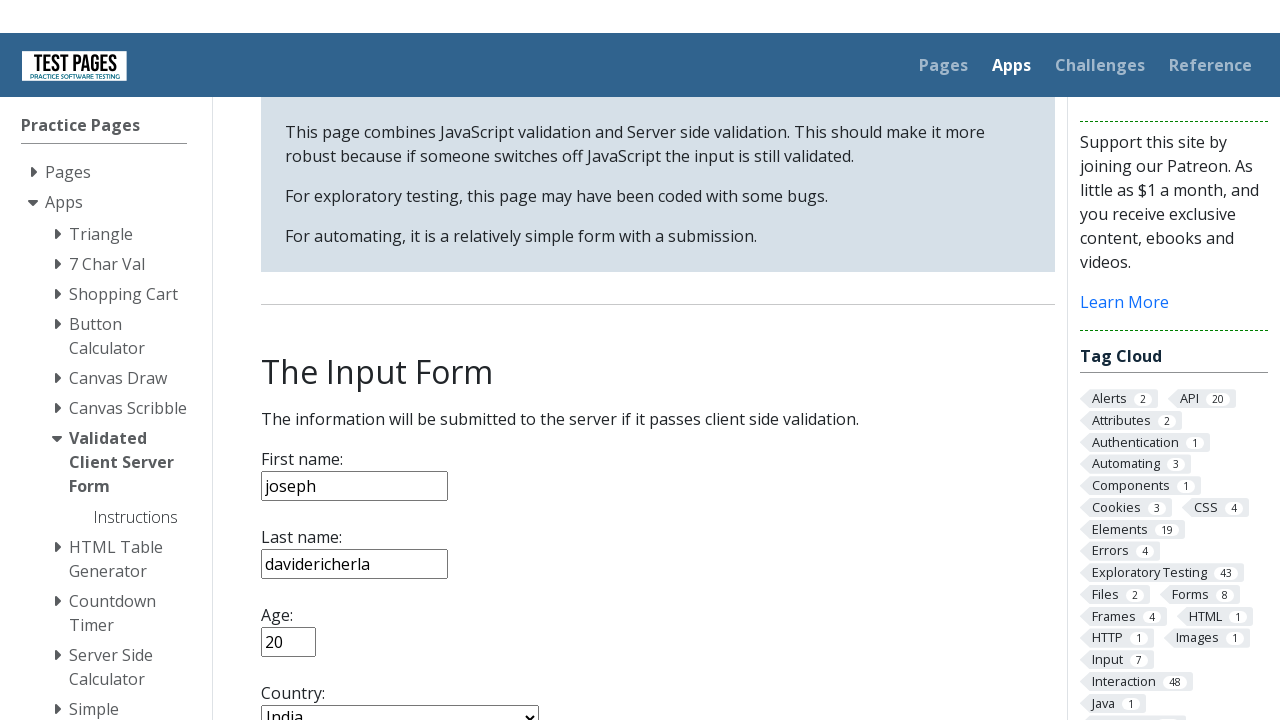

Clicked submit button to submit form at (296, 368) on input[type='submit']
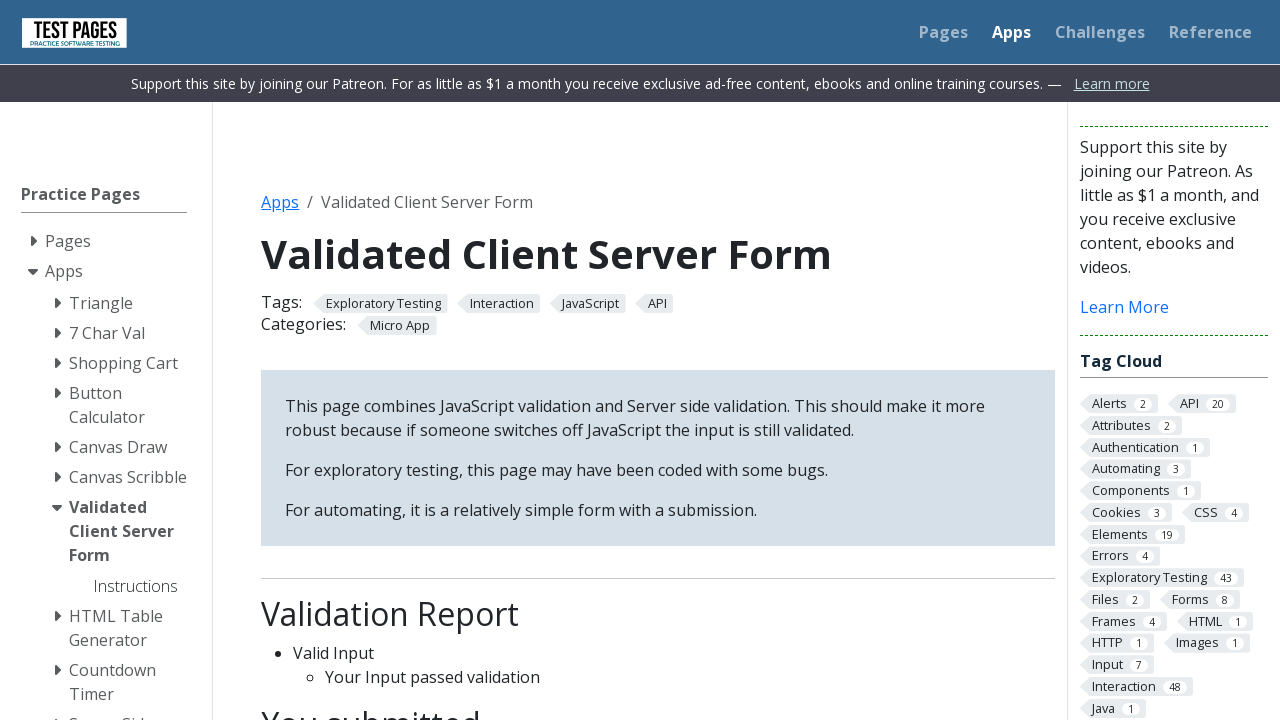

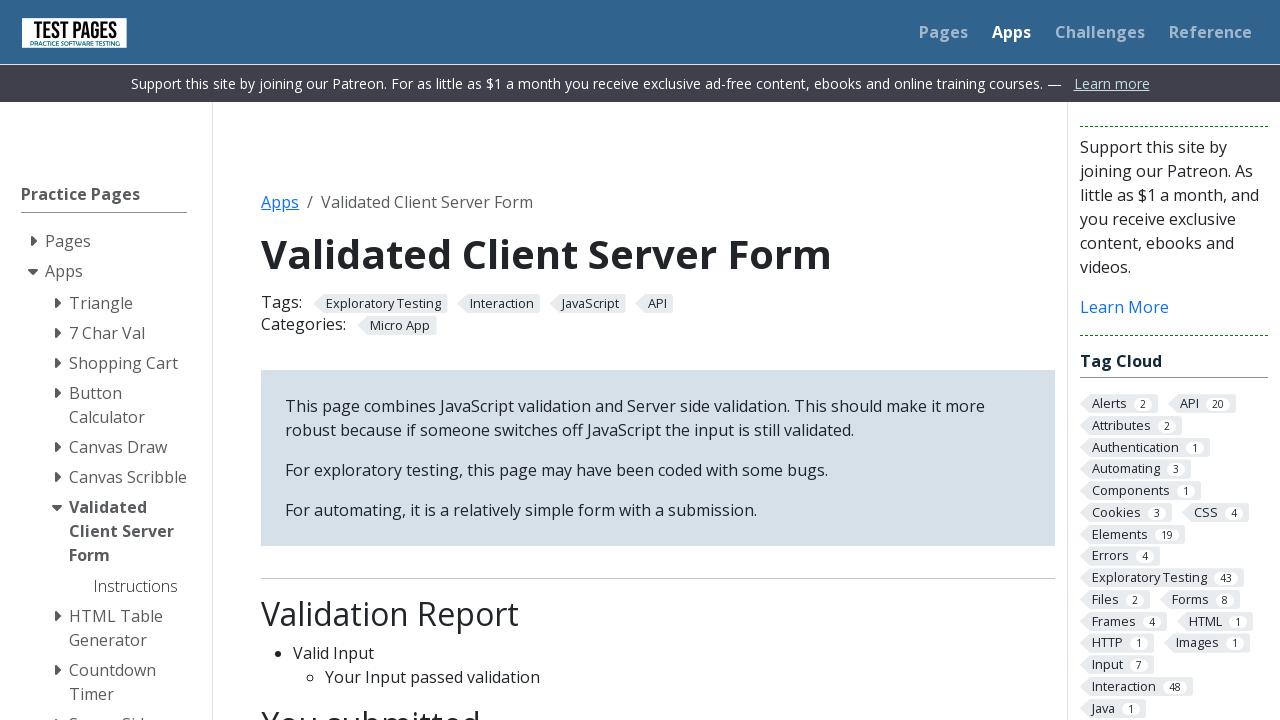